Tests keyboard actions on a text comparison tool by entering text in the first field, selecting all text with Ctrl+A, copying with Ctrl+C, tabbing to the next field, and pasting with Ctrl+V

Starting URL: https://text-compare.com/

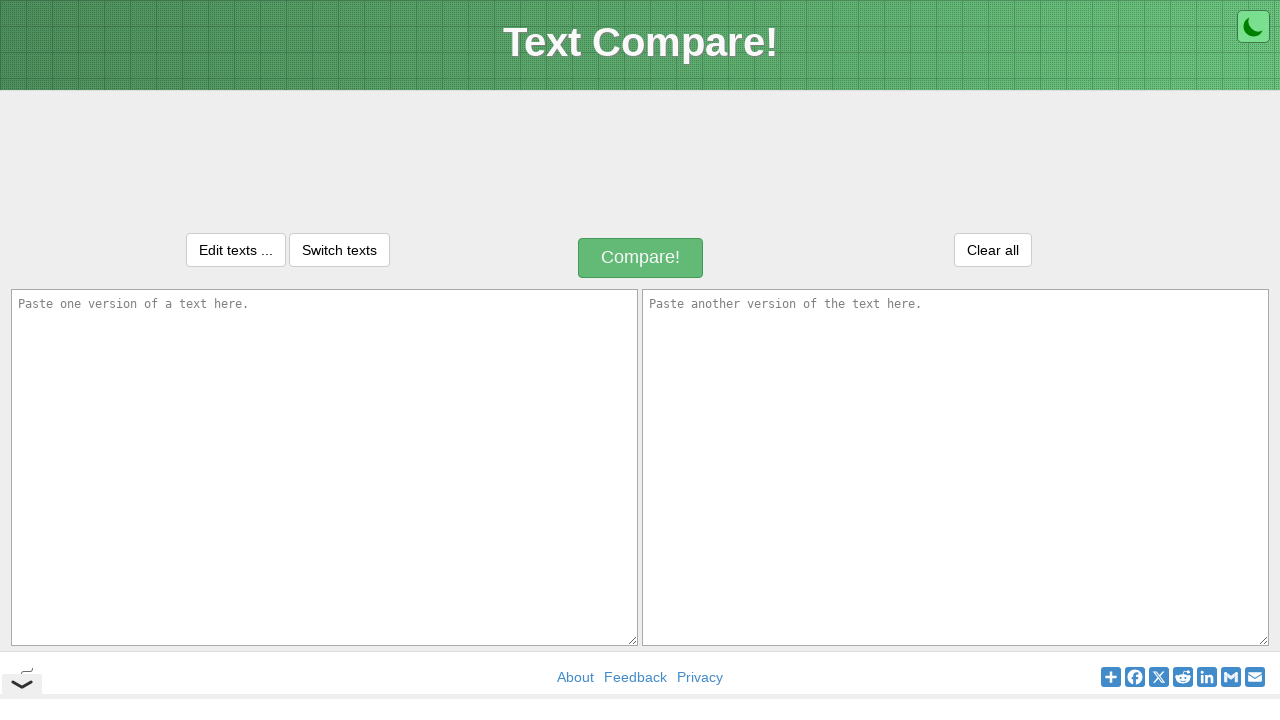

Entered 'Welcome' text in the first input field on #inputText1
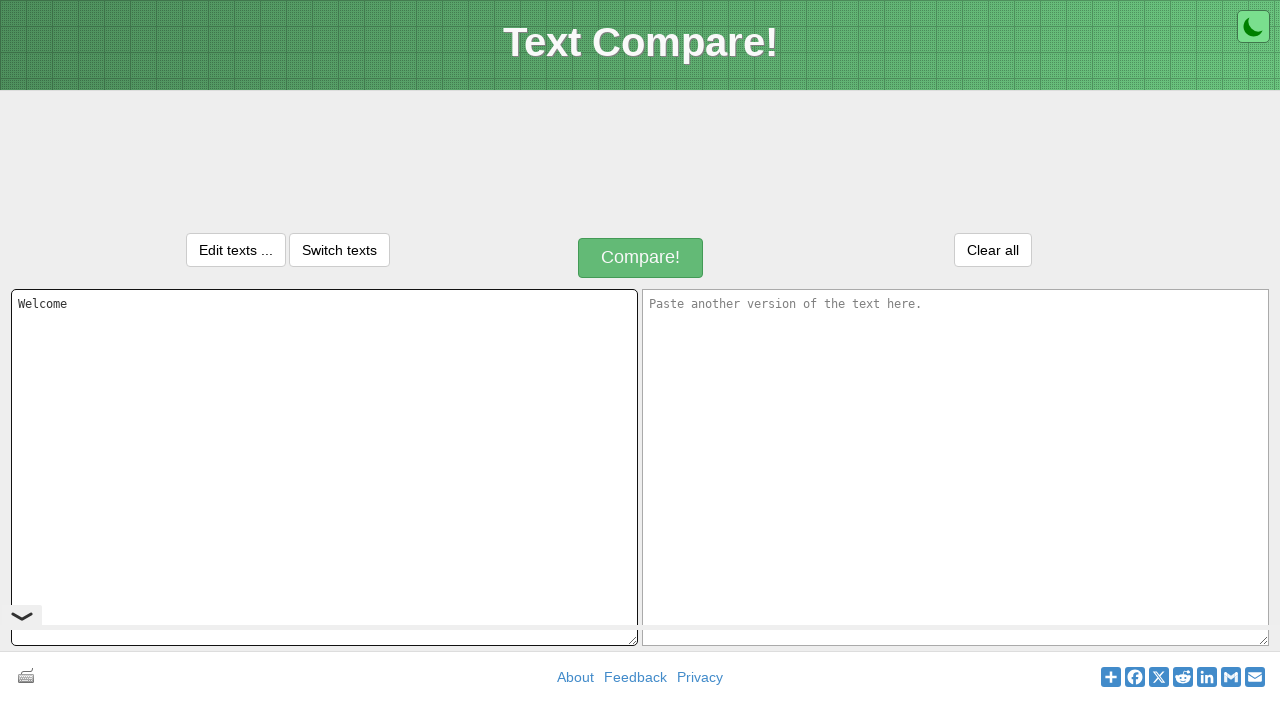

Selected all text with Ctrl+A
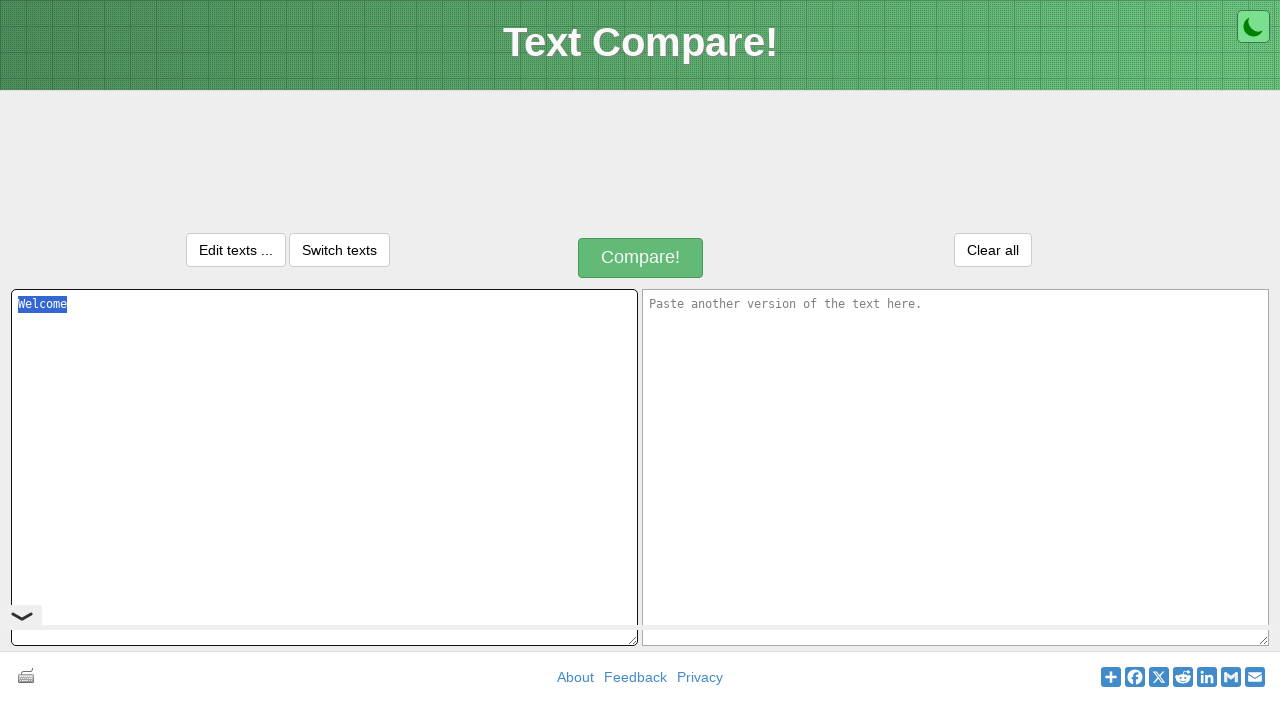

Copied text with Ctrl+C
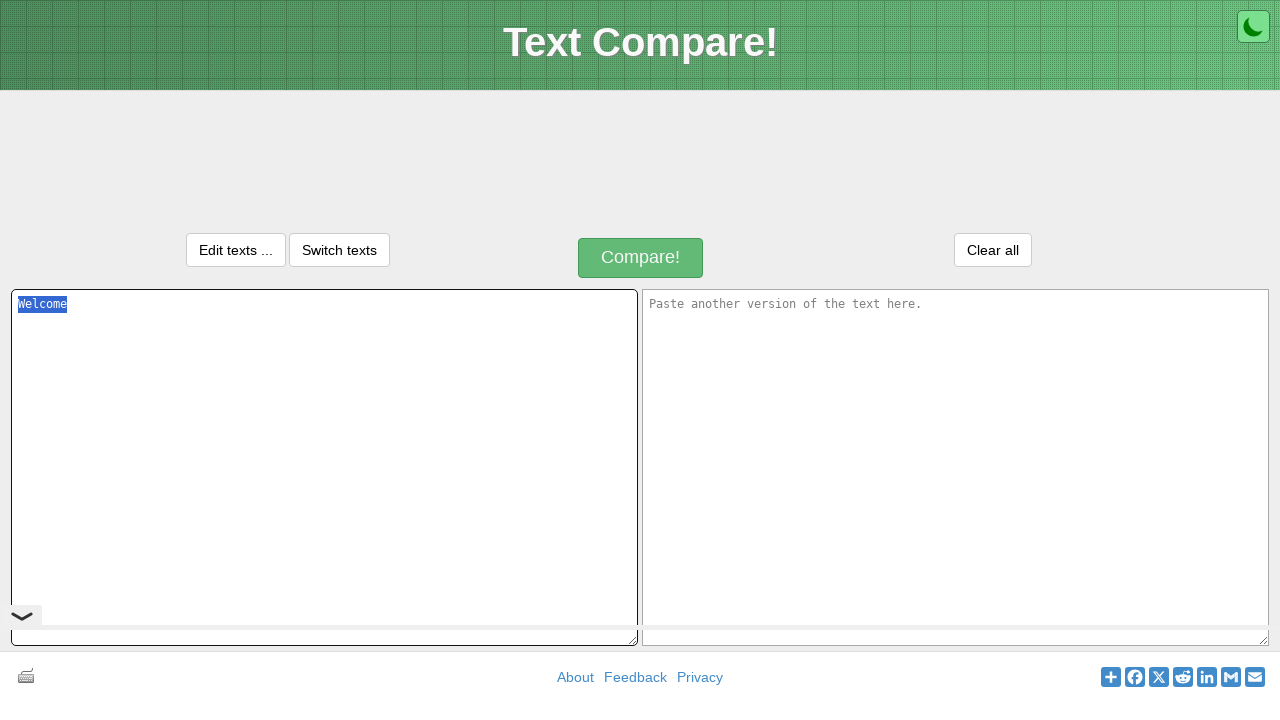

Tabbed to the next input field
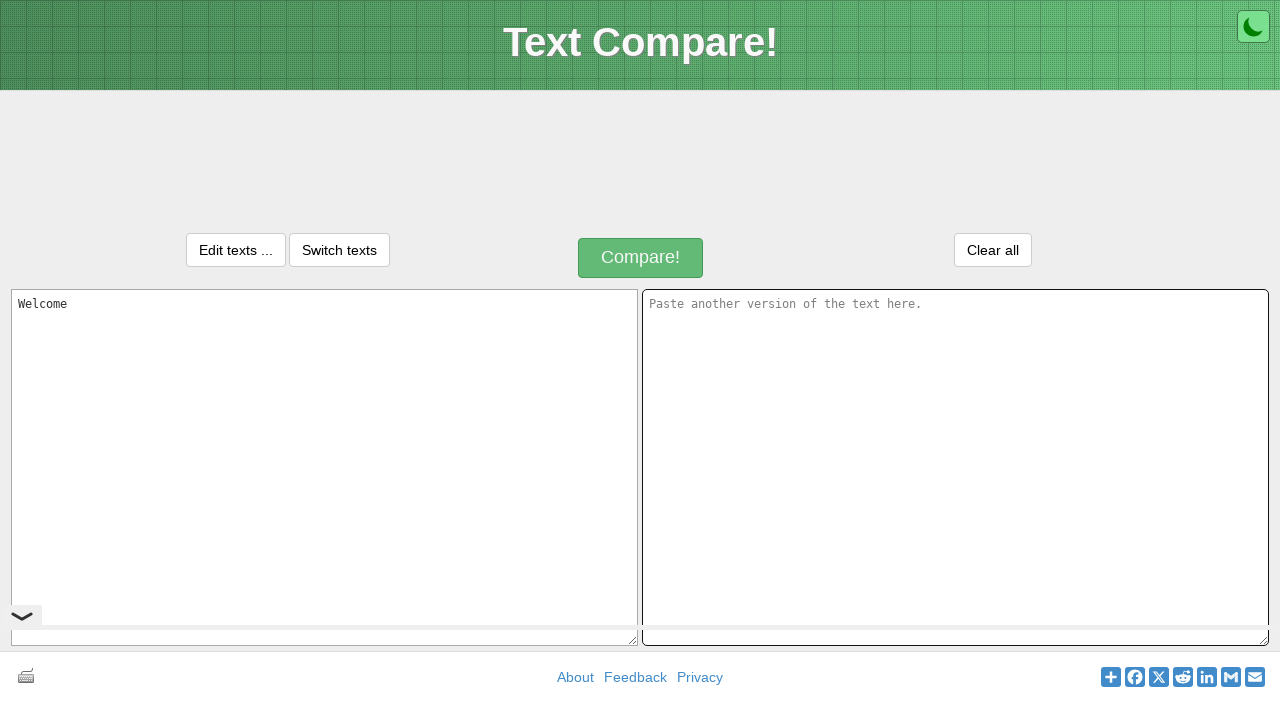

Pasted text with Ctrl+V into the second field
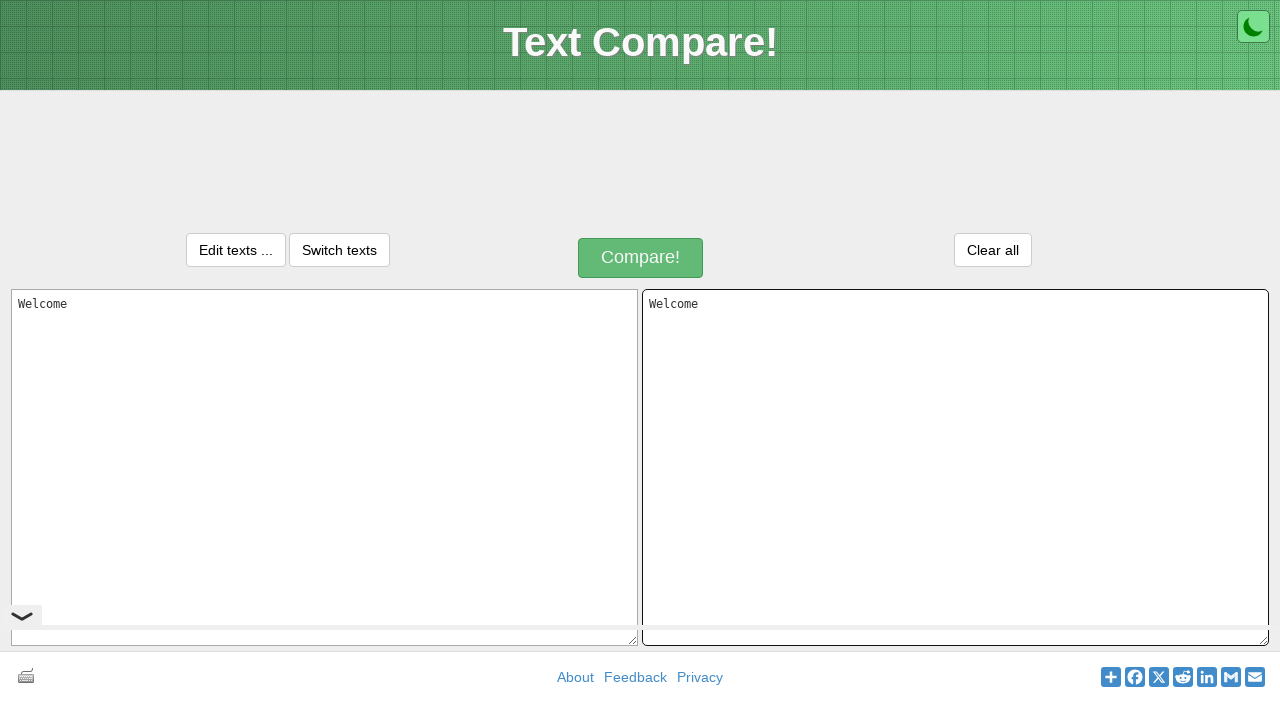

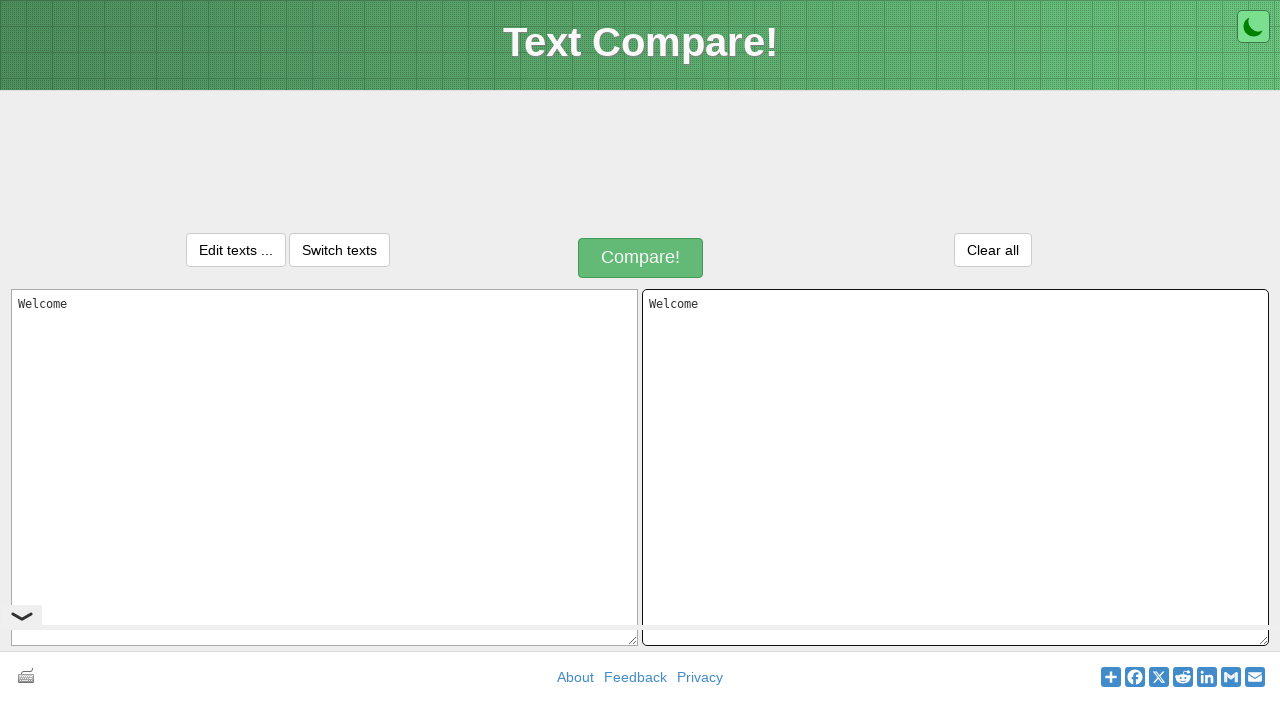